Tests HTML5 form validation by submitting empty form and progressively filling required fields to check validation messages

Starting URL: https://automationfc.github.io/html5/index.html

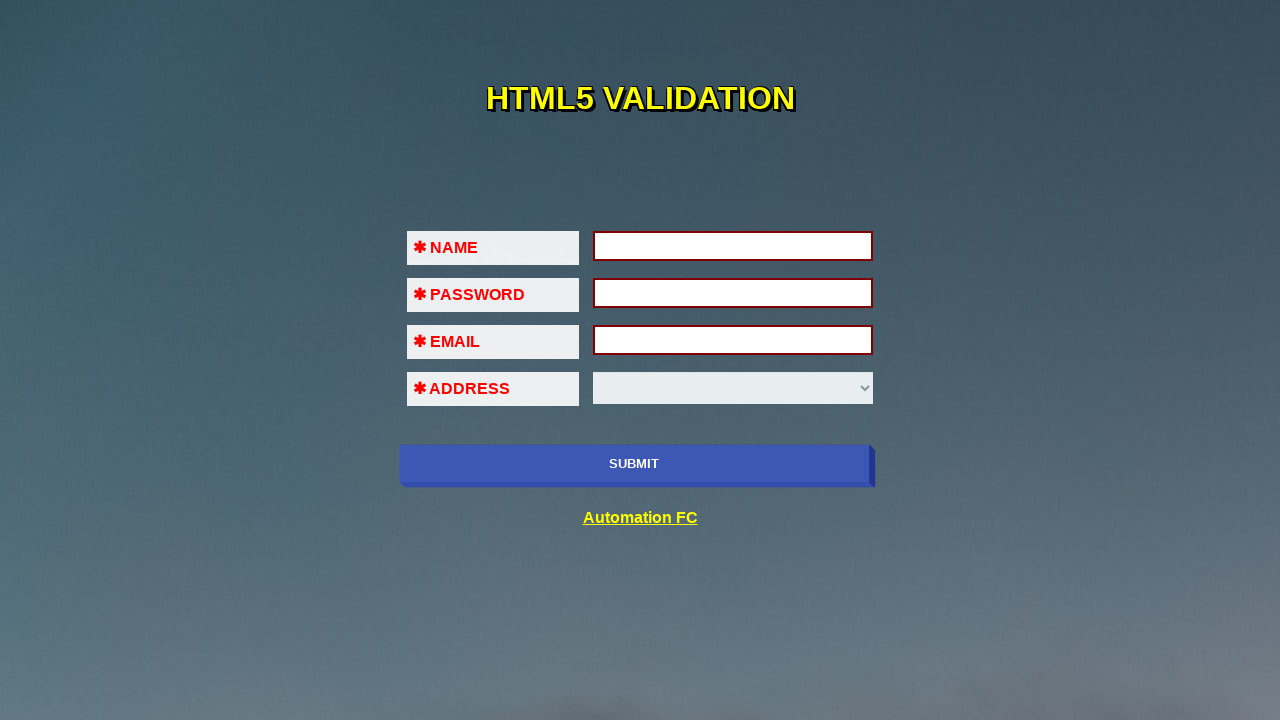

Clicked submit button on empty form to trigger validation at (634, 464) on xpath=//input[@name='submit-btn']
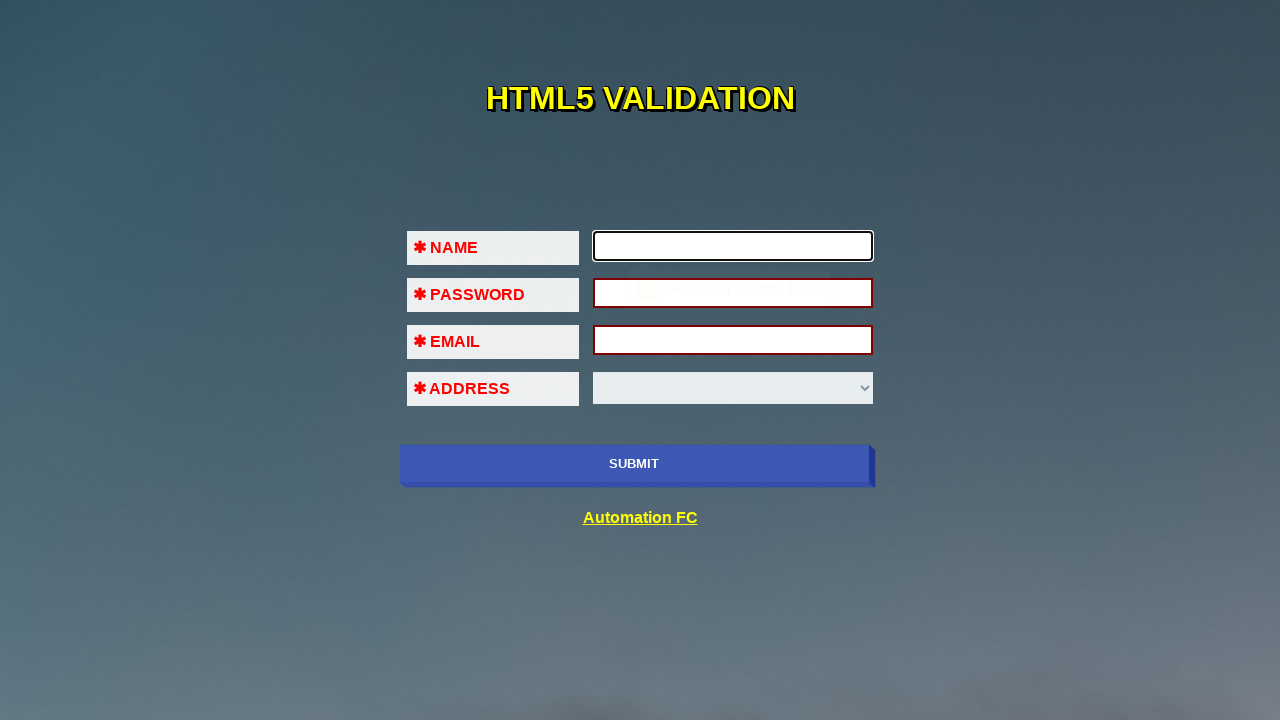

Filled first name field with 'Dustin' on //input[@id='fname']
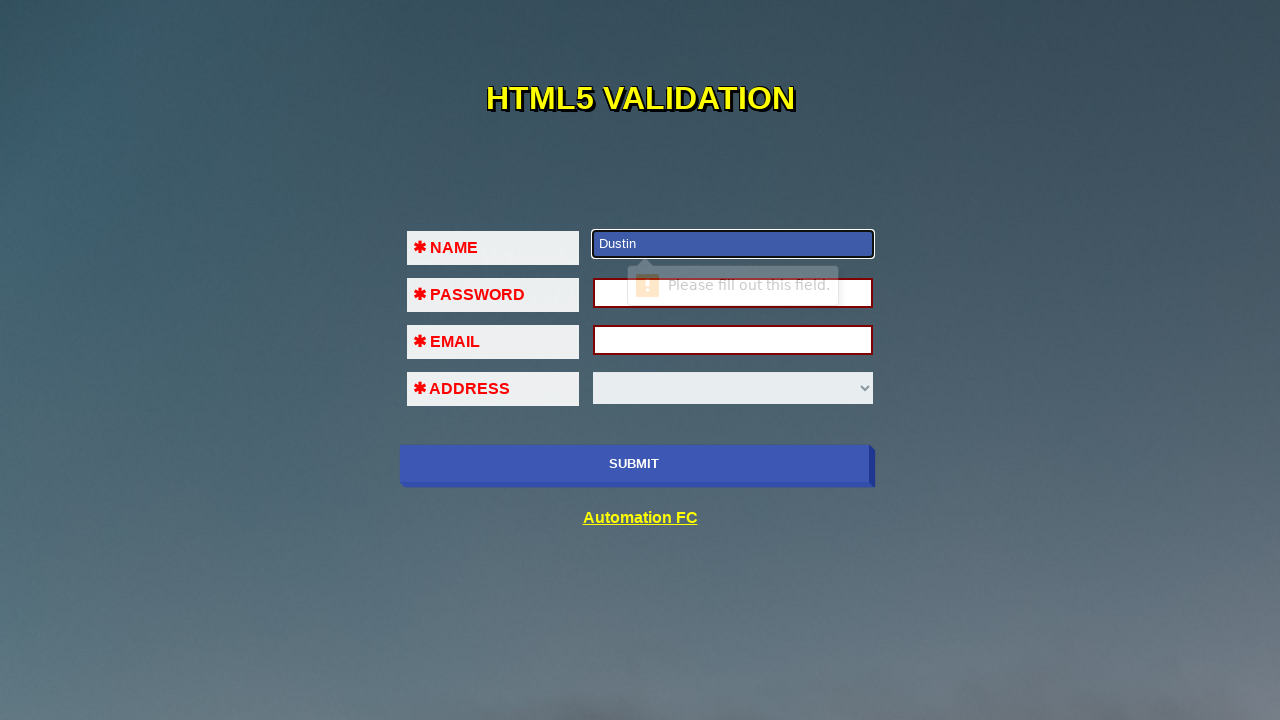

Clicked submit button after entering first name at (634, 464) on xpath=//input[@name='submit-btn']
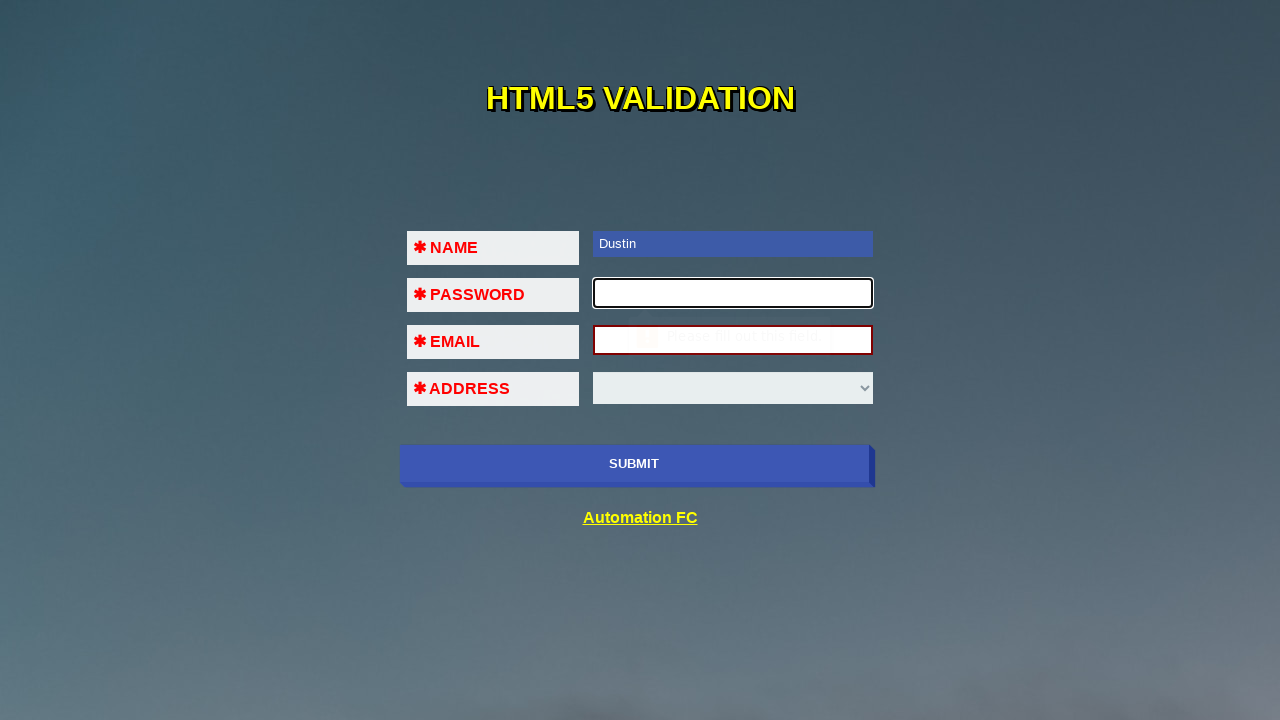

Filled password field with '123' on //input[@id='pass']
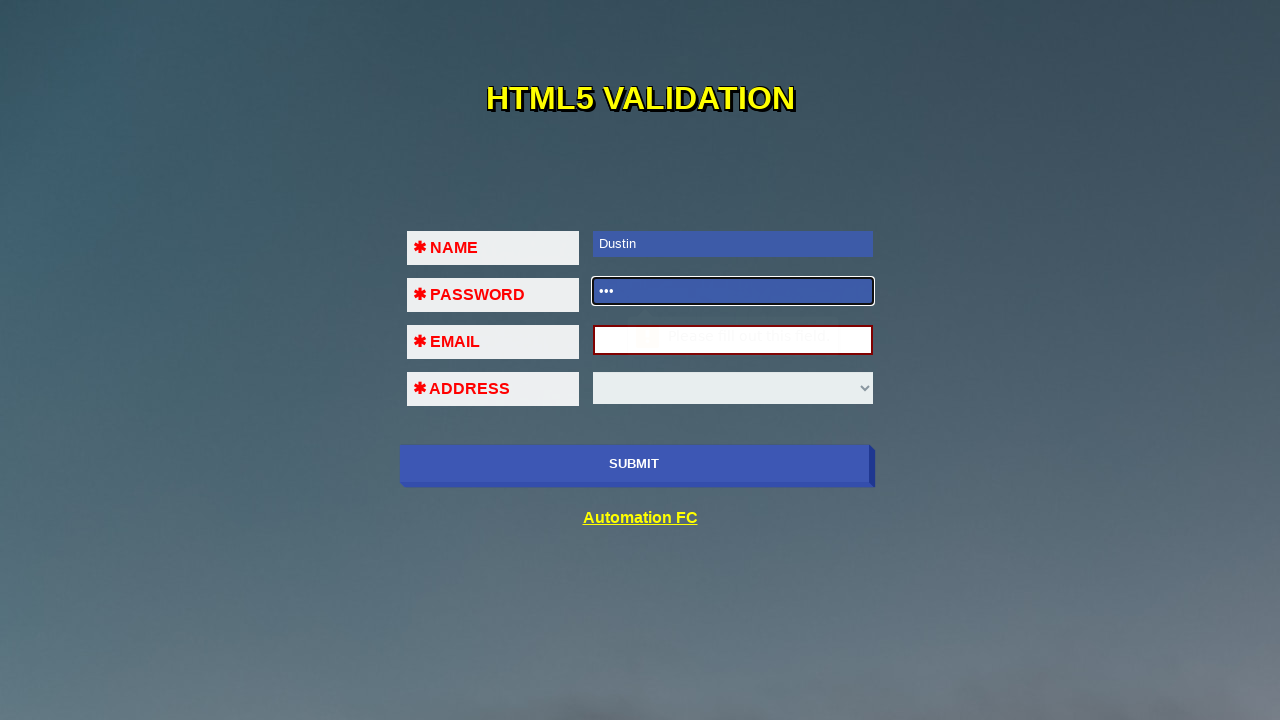

Clicked submit button after entering password at (634, 464) on xpath=//input[@name='submit-btn']
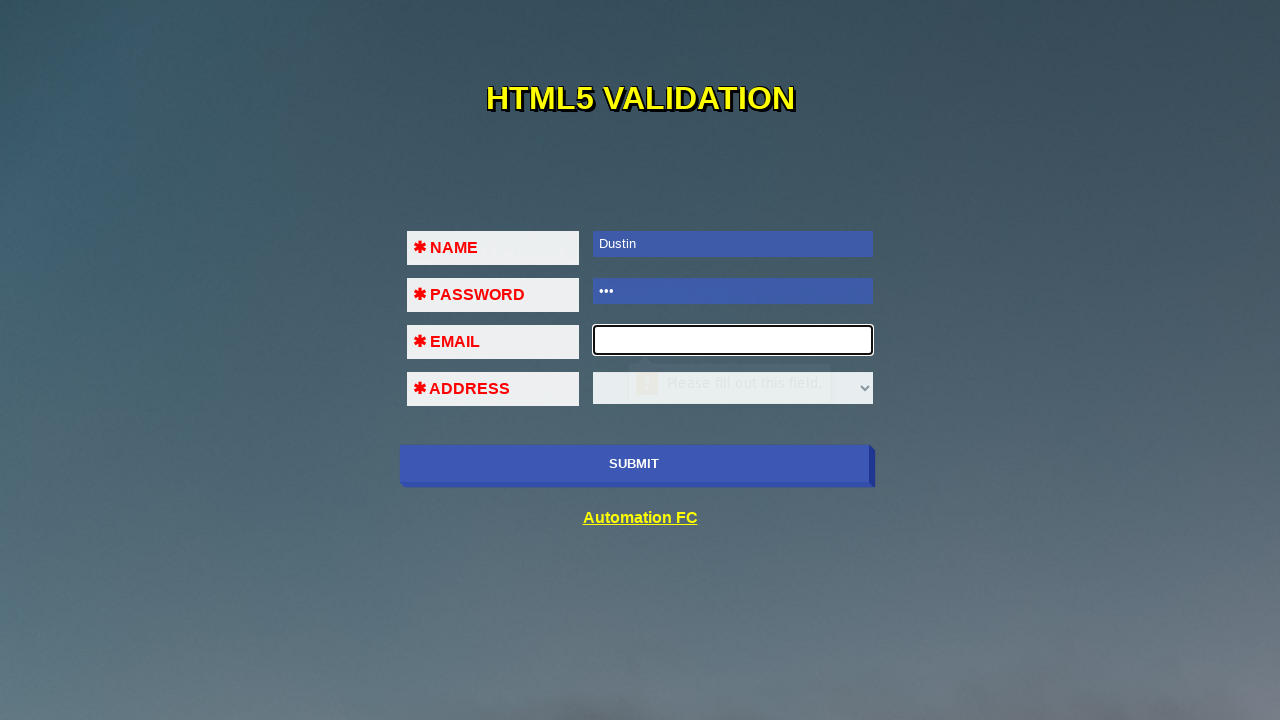

Filled email field with invalid format 'email' on //input[@id='em']
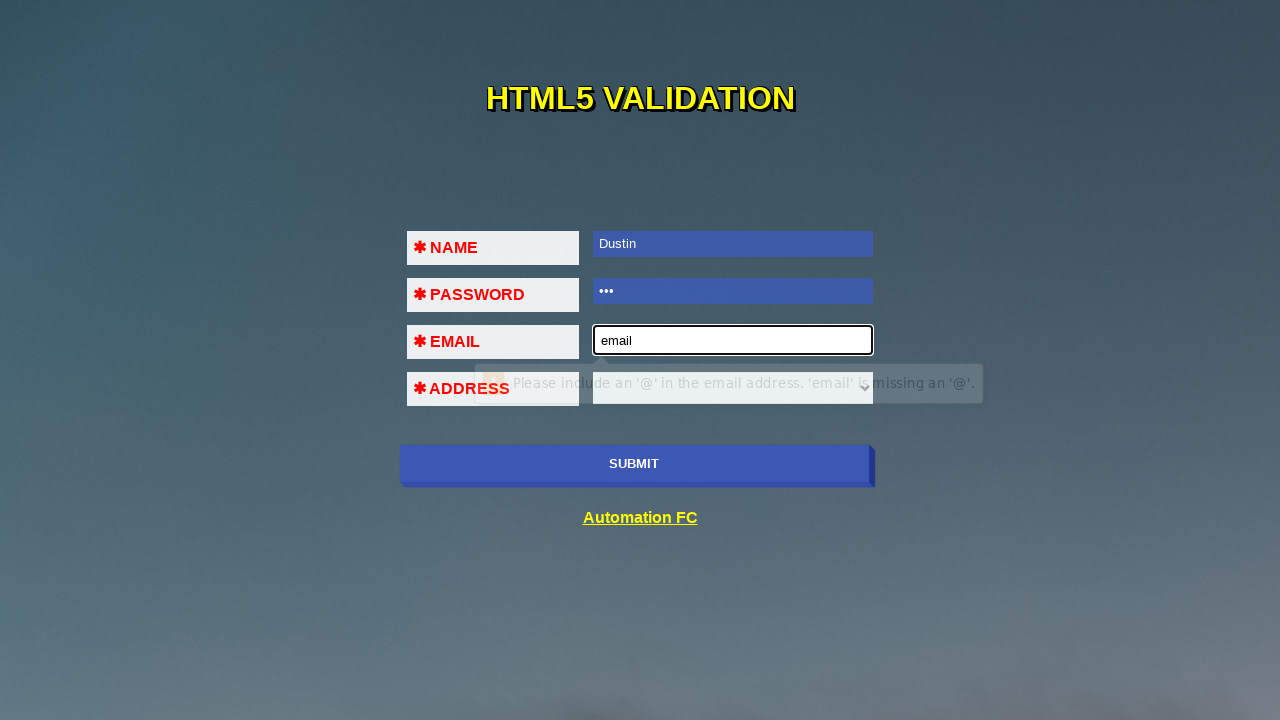

Clicked submit button with invalid email format to check validation message at (634, 464) on xpath=//input[@name='submit-btn']
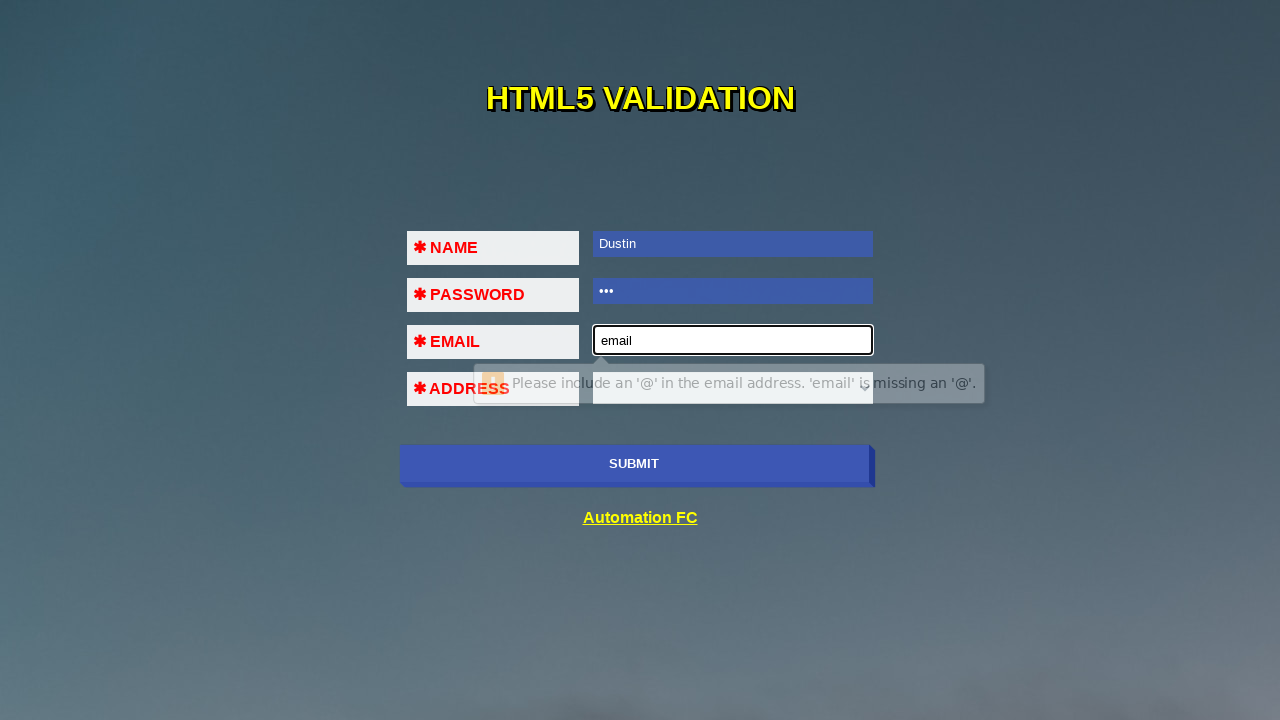

Filled email field with valid format 'testuser@example.com' on //input[@id='em']
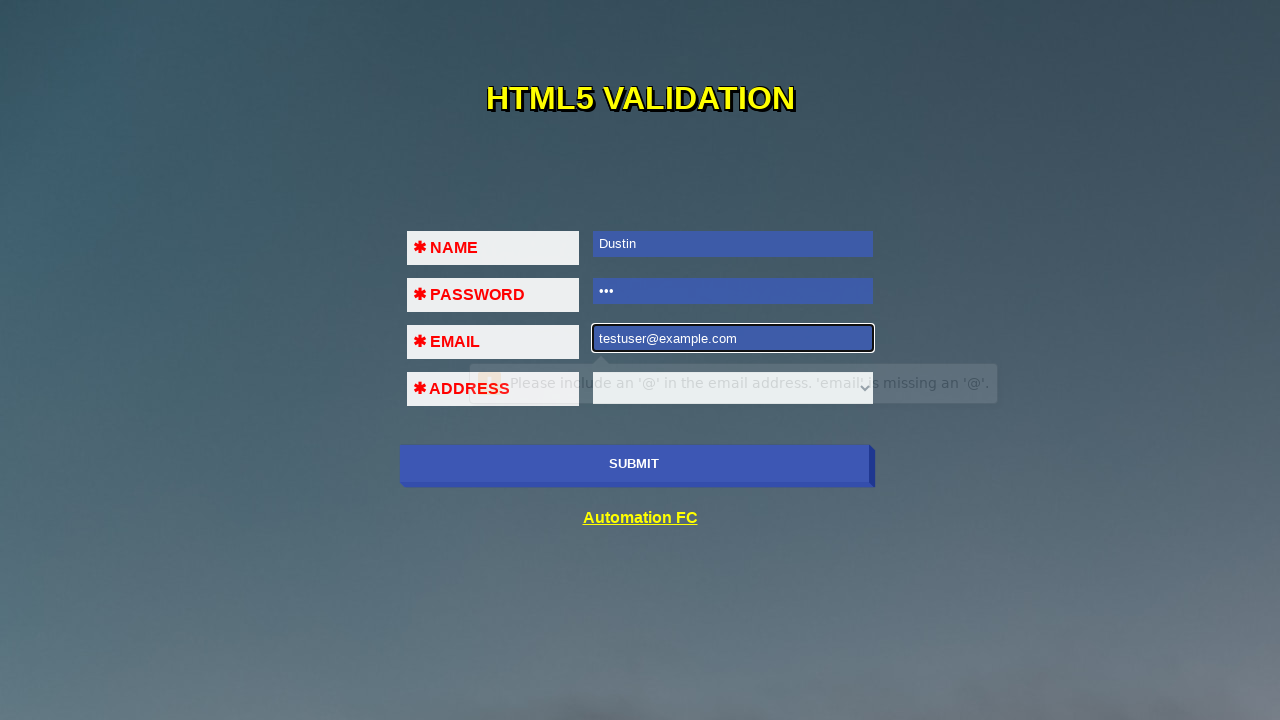

Clicked submit button with valid email to complete form submission at (634, 464) on xpath=//input[@name='submit-btn']
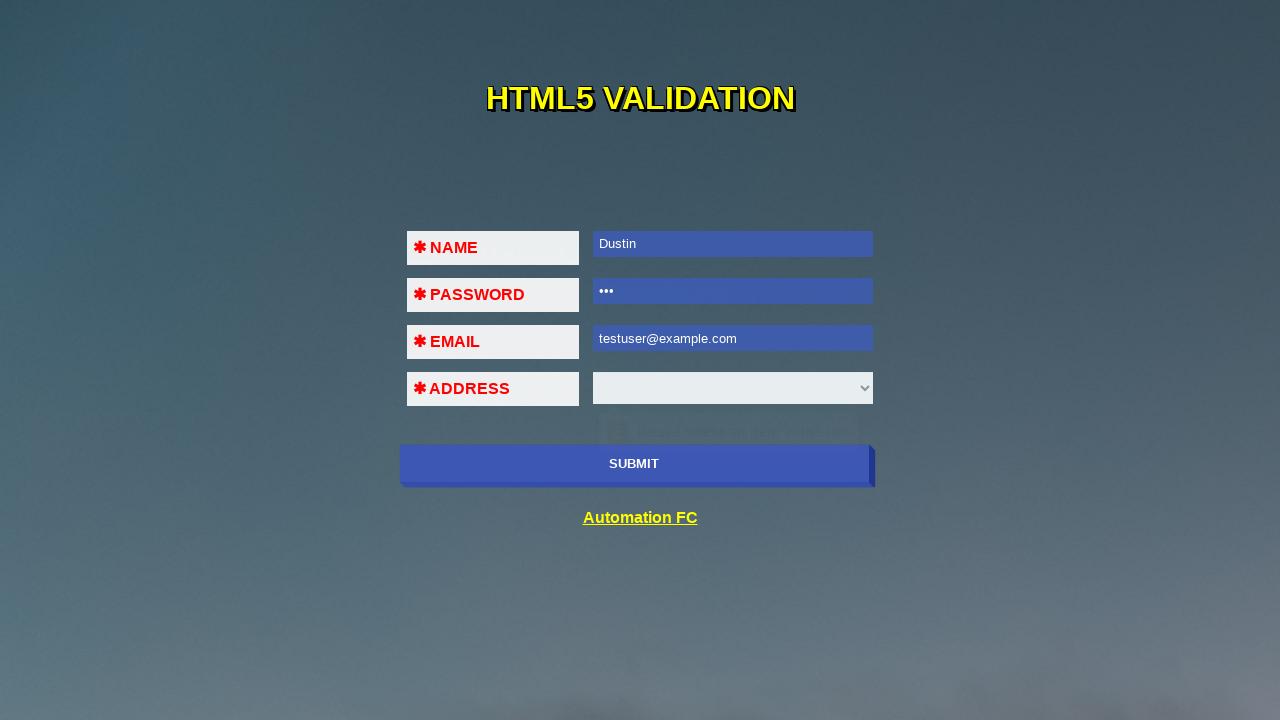

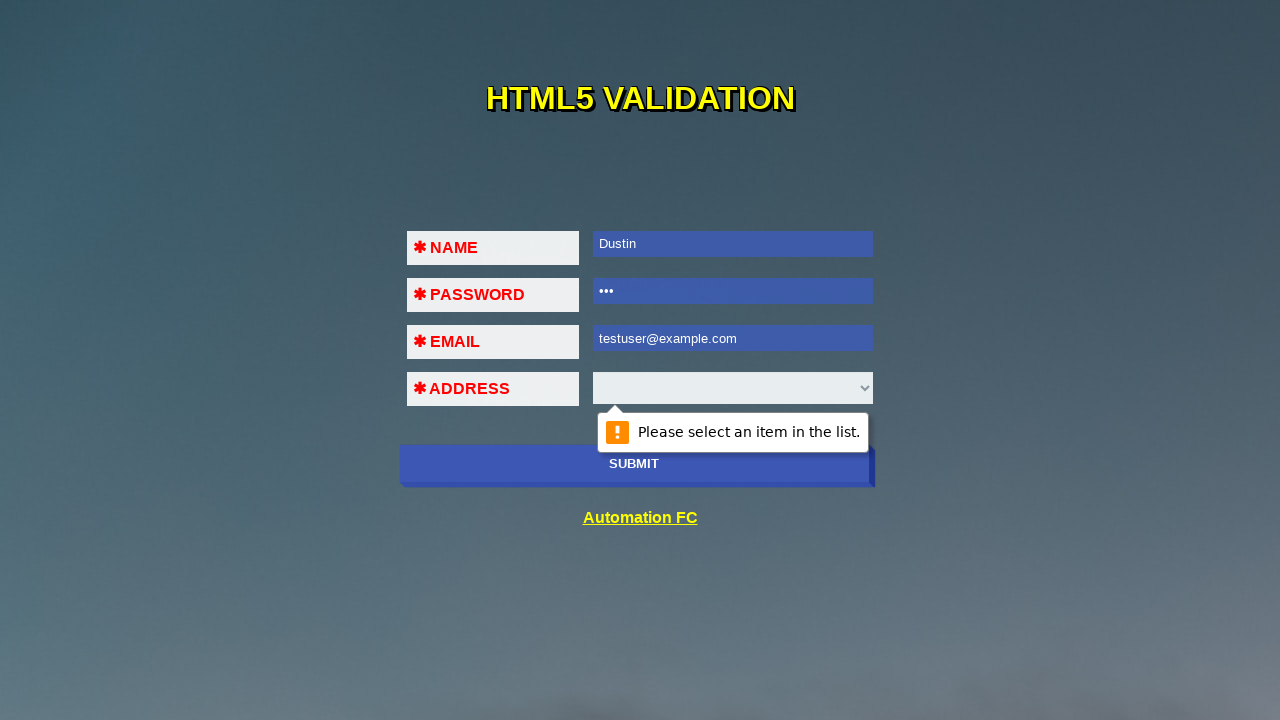